Tests search functionality on a sample page by typing a search query into a sidebar search input and clicking the search button.

Starting URL: https://floower.bitbucket.io/pages/index.html

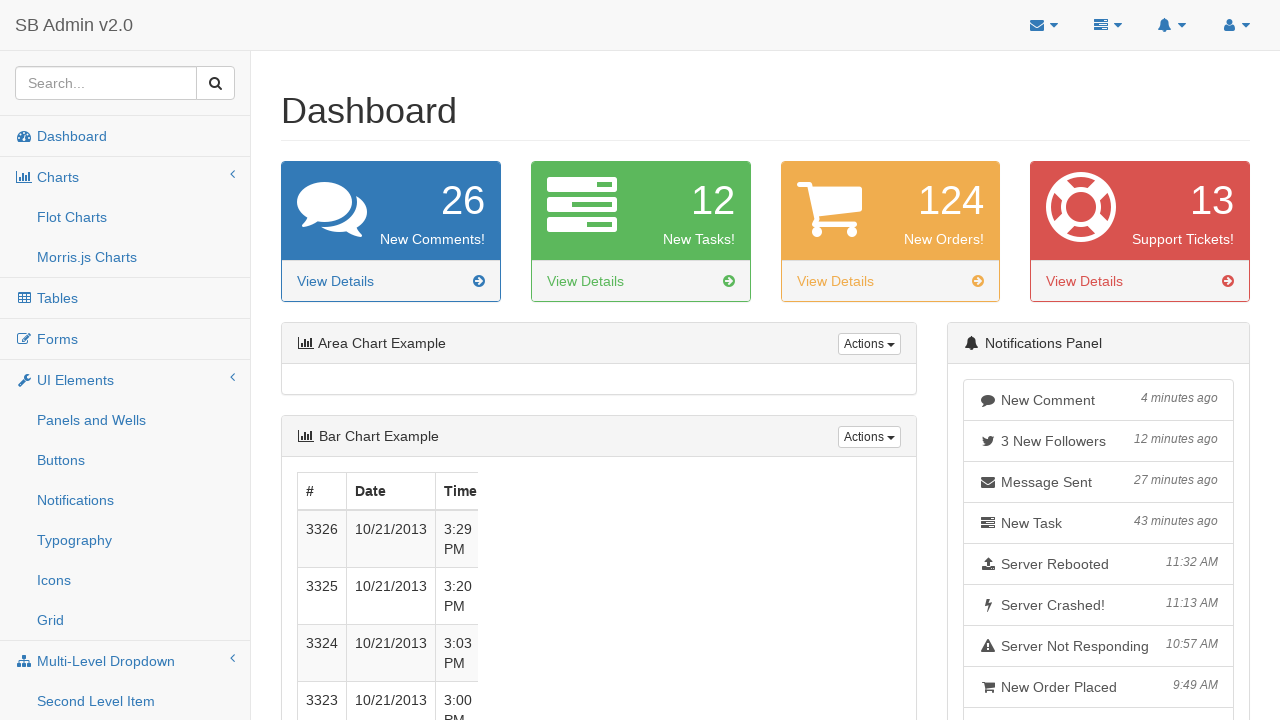

Filled sidebar search input with 'test12345' on //input[contains(@class, 'form-control') and ancestor::li[contains(@class, 'side
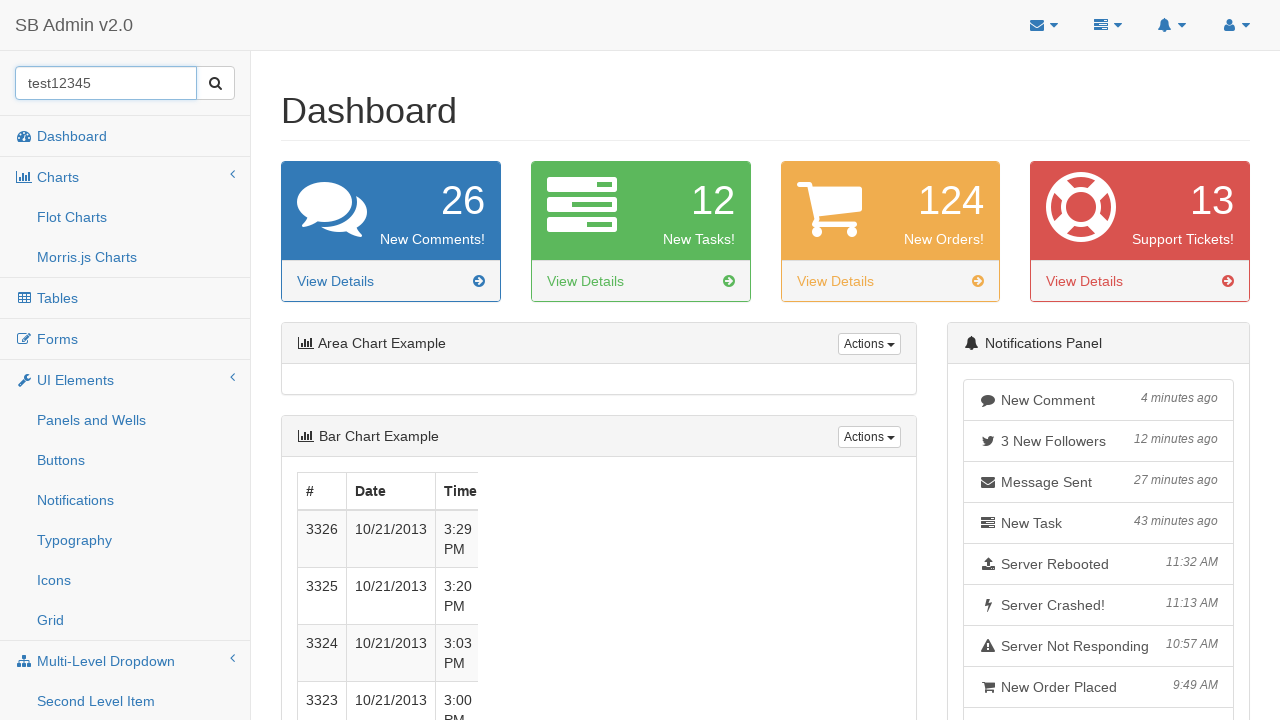

Clicked search button to execute search at (216, 83) on xpath=//button[contains(@class, 'btn btn-default') and ancestor::li[contains(@cl
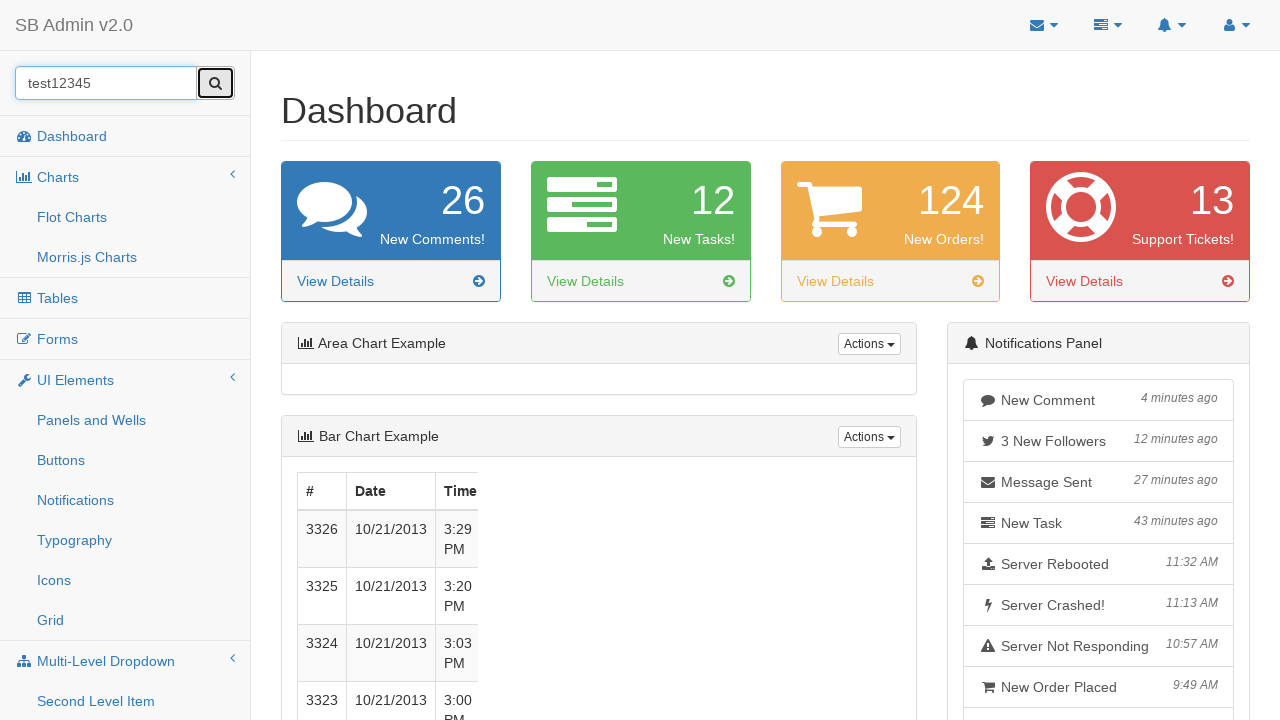

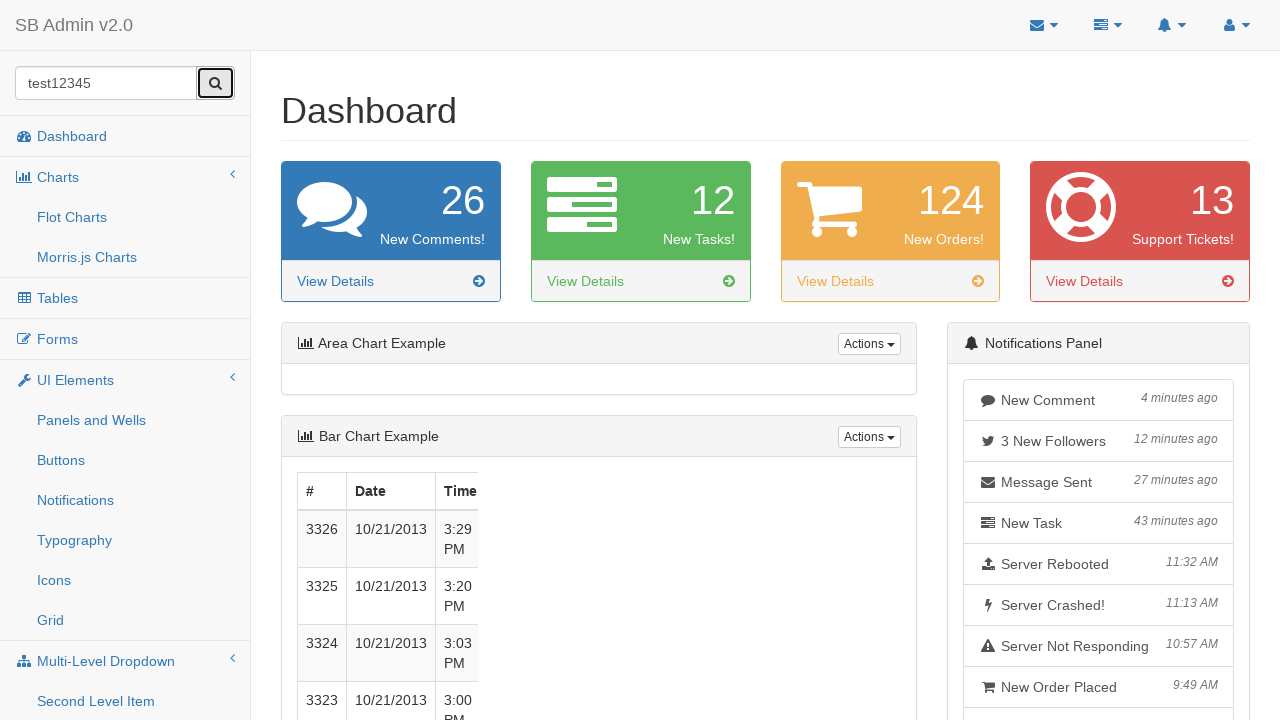